Tests Python.org search functionality by entering "pycon" in the search box and verifying results are returned

Starting URL: http://www.python.org

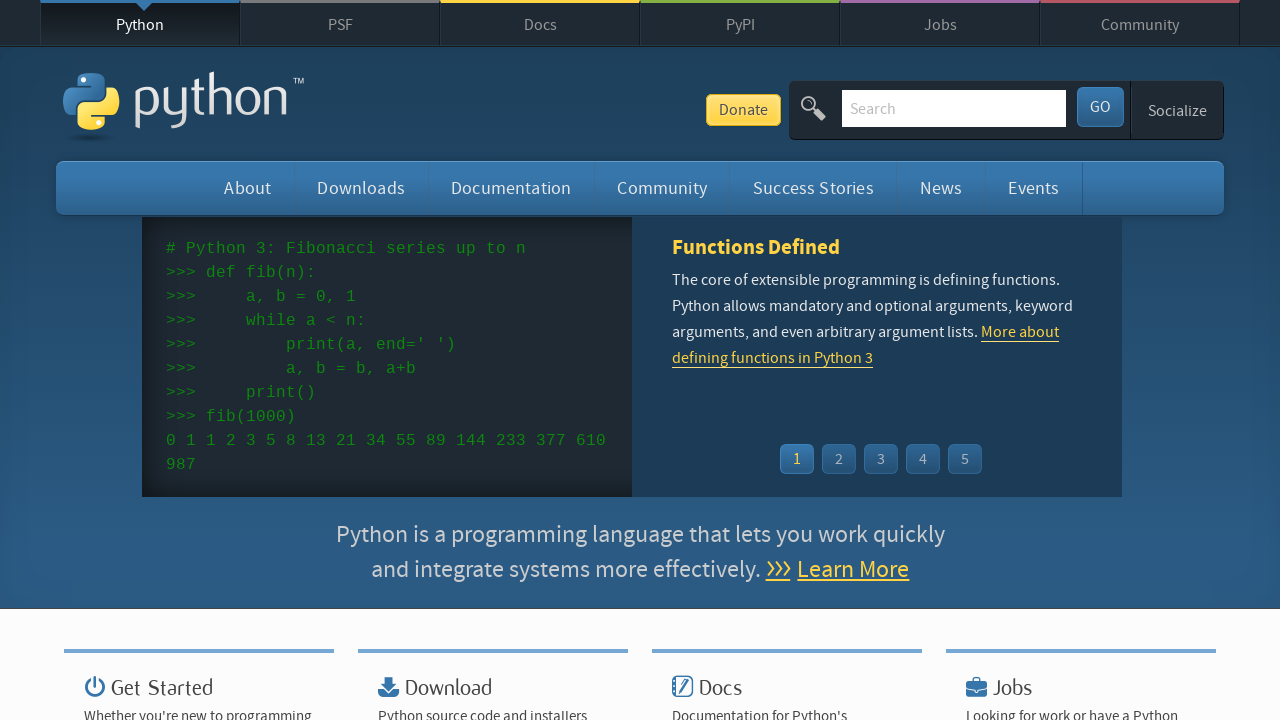

Filled search box with 'pycon' on input[name='q']
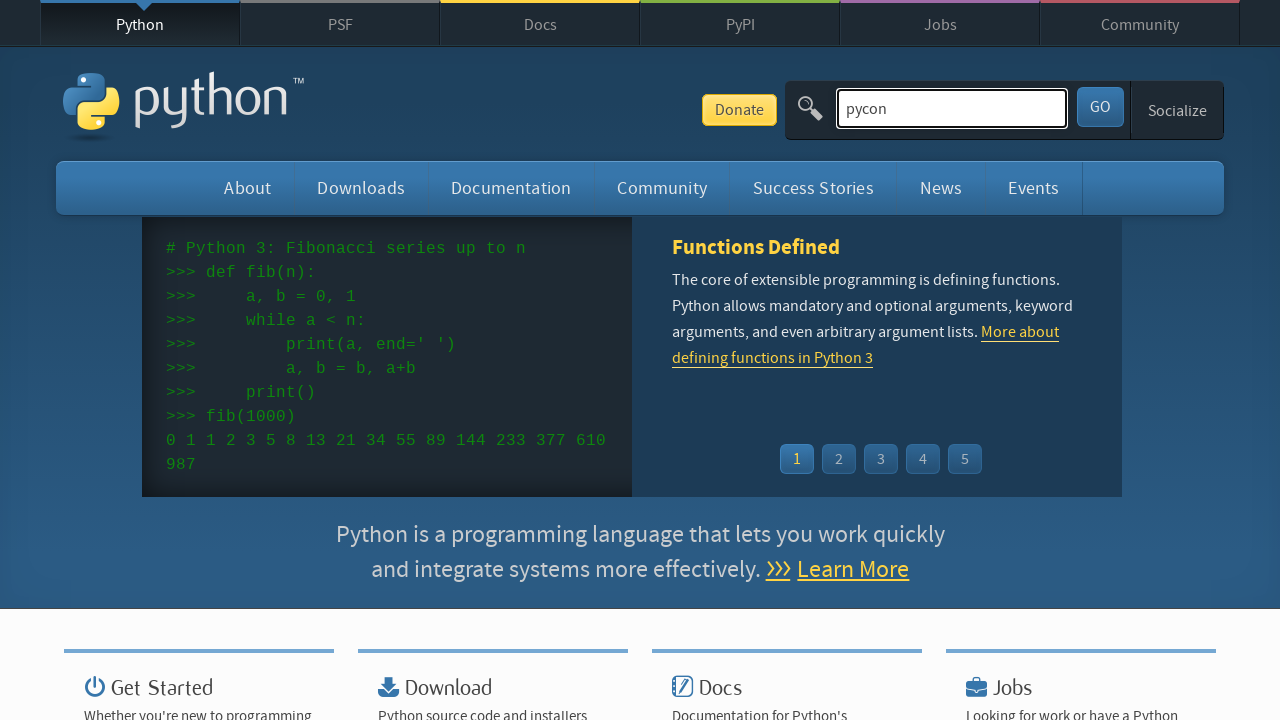

Pressed Enter to submit search query on input[name='q']
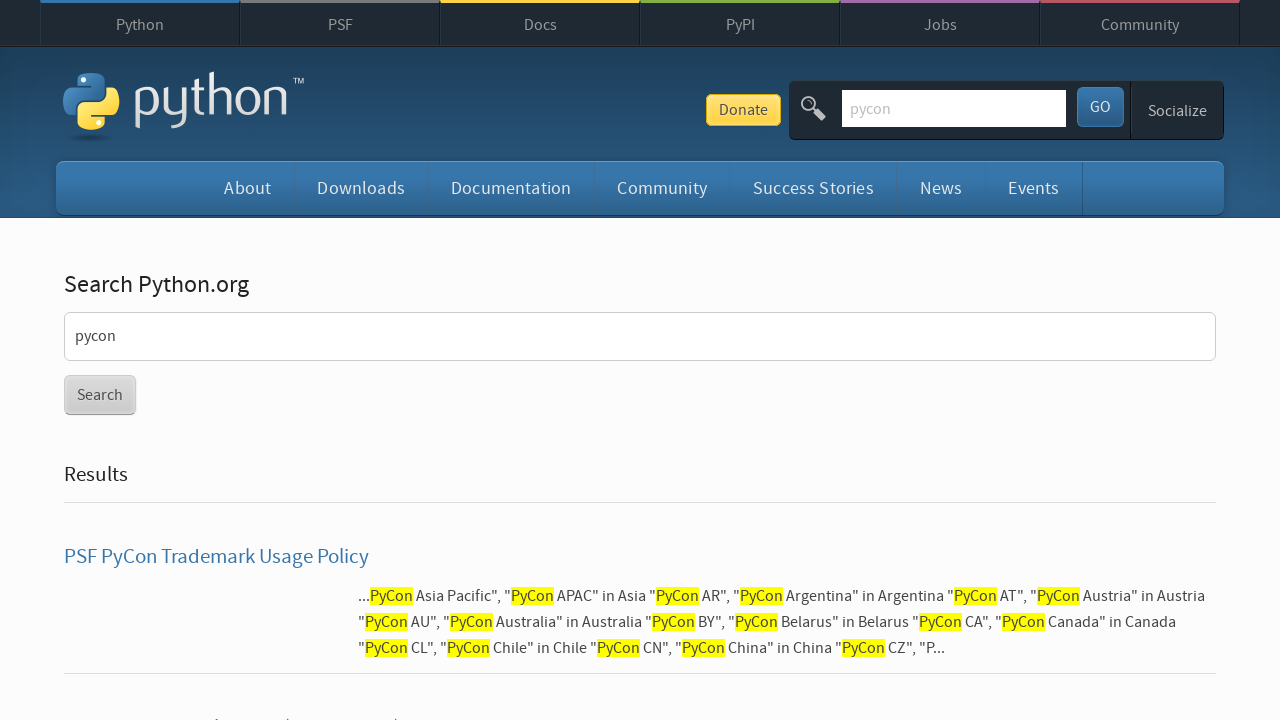

Search results page loaded successfully
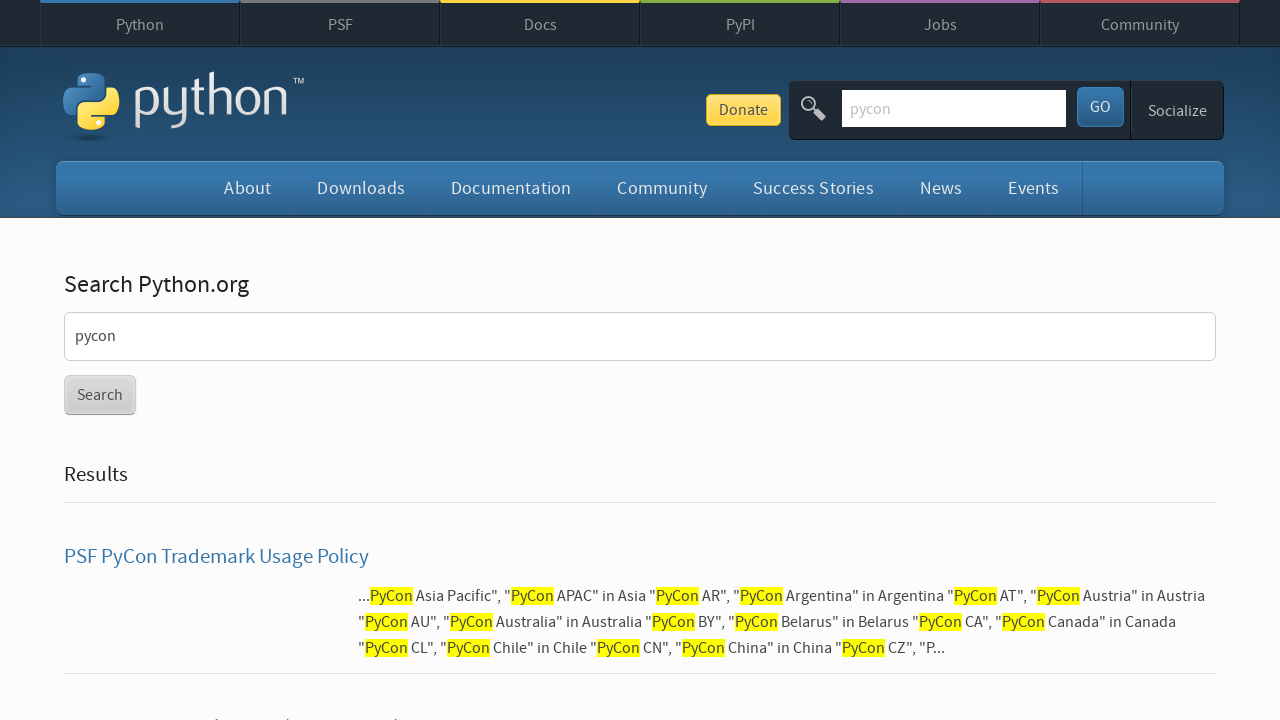

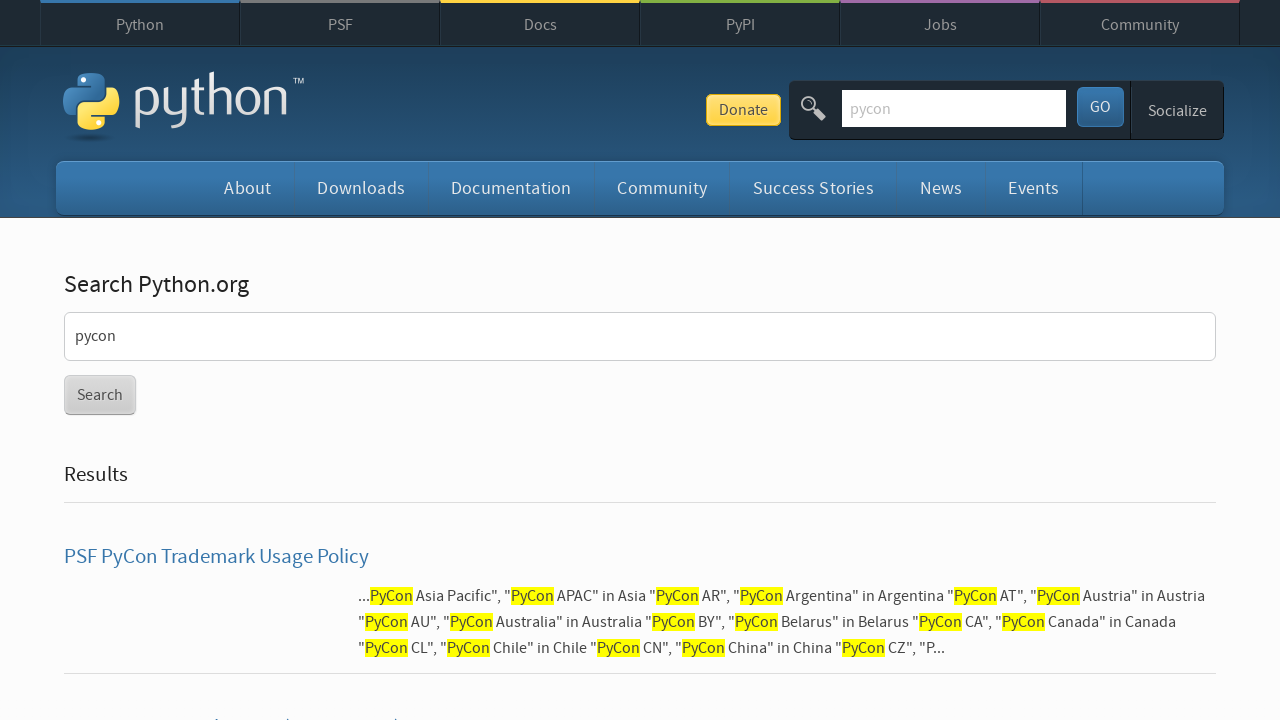